Tests dismissing a JavaScript confirm dialog by clicking a button to trigger the confirm and then dismissing it

Starting URL: http://automationfc.github.io/basic-form/index.html

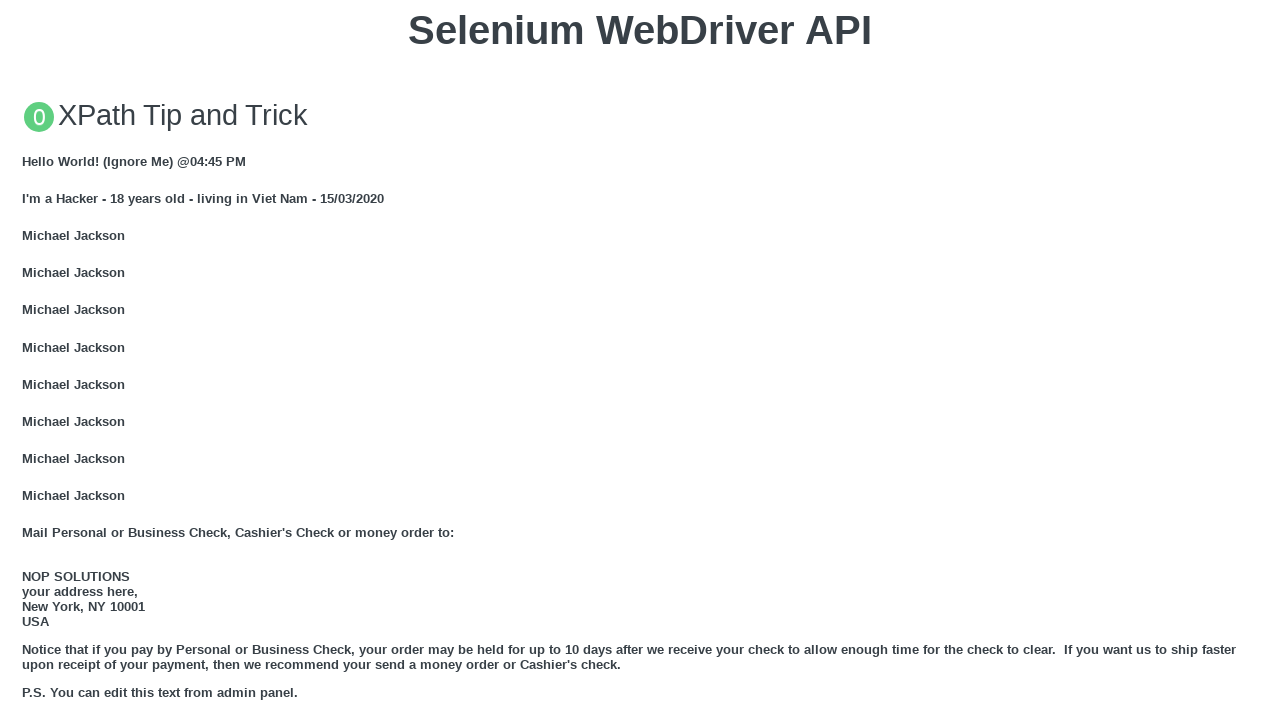

Set up dialog handler to dismiss confirm dialogs
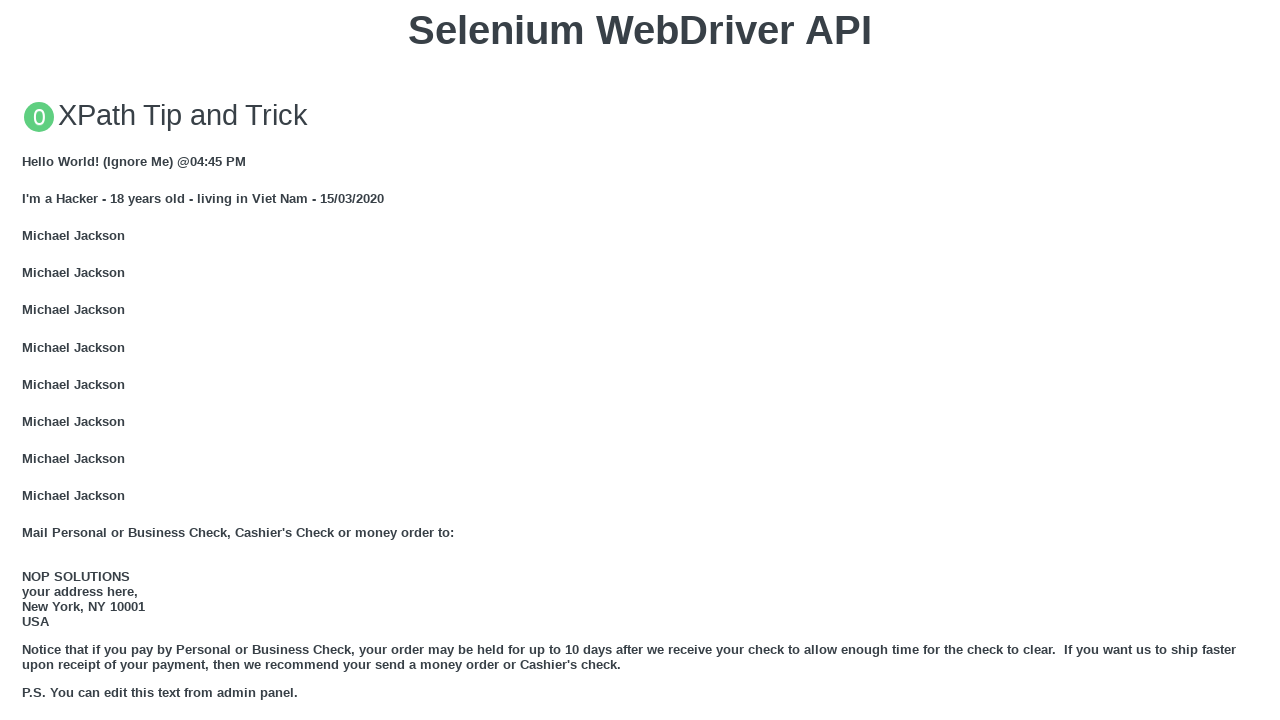

Clicked button to trigger JavaScript confirm dialog at (640, 360) on xpath=//button[text()='Click for JS Confirm']
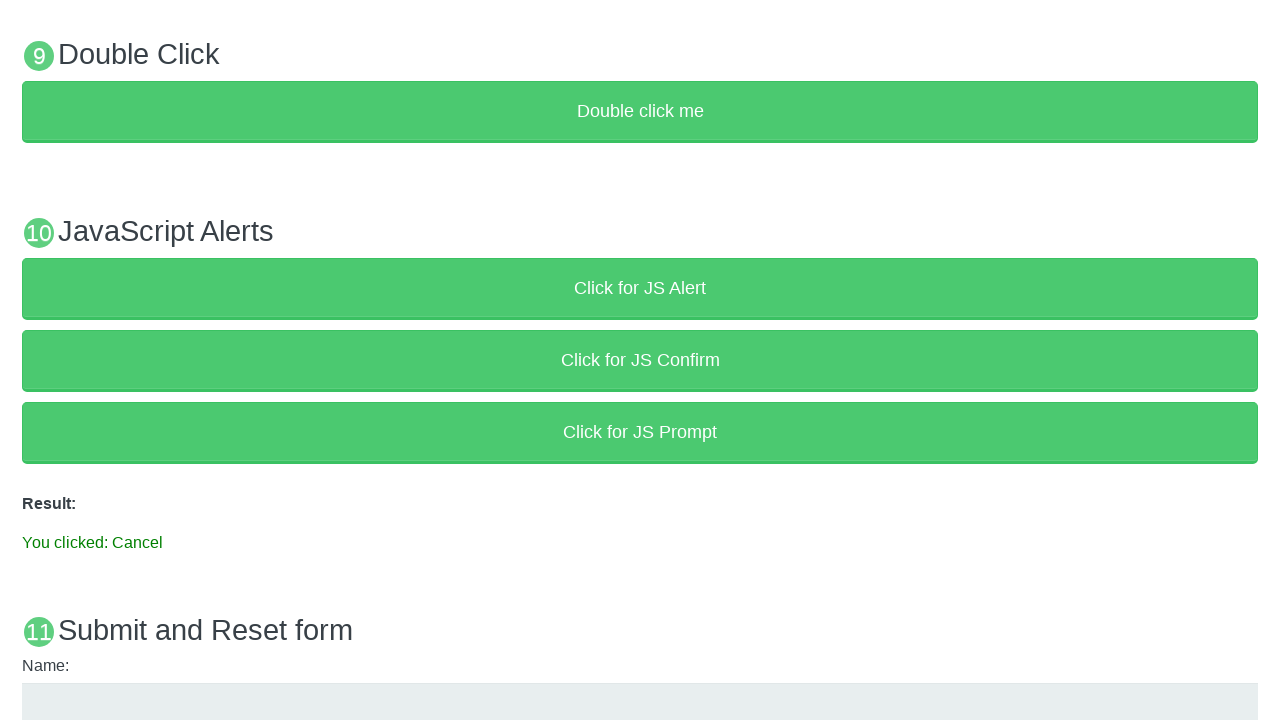

Verified result text shows 'You clicked: Cancel' after dismissing the confirm dialog
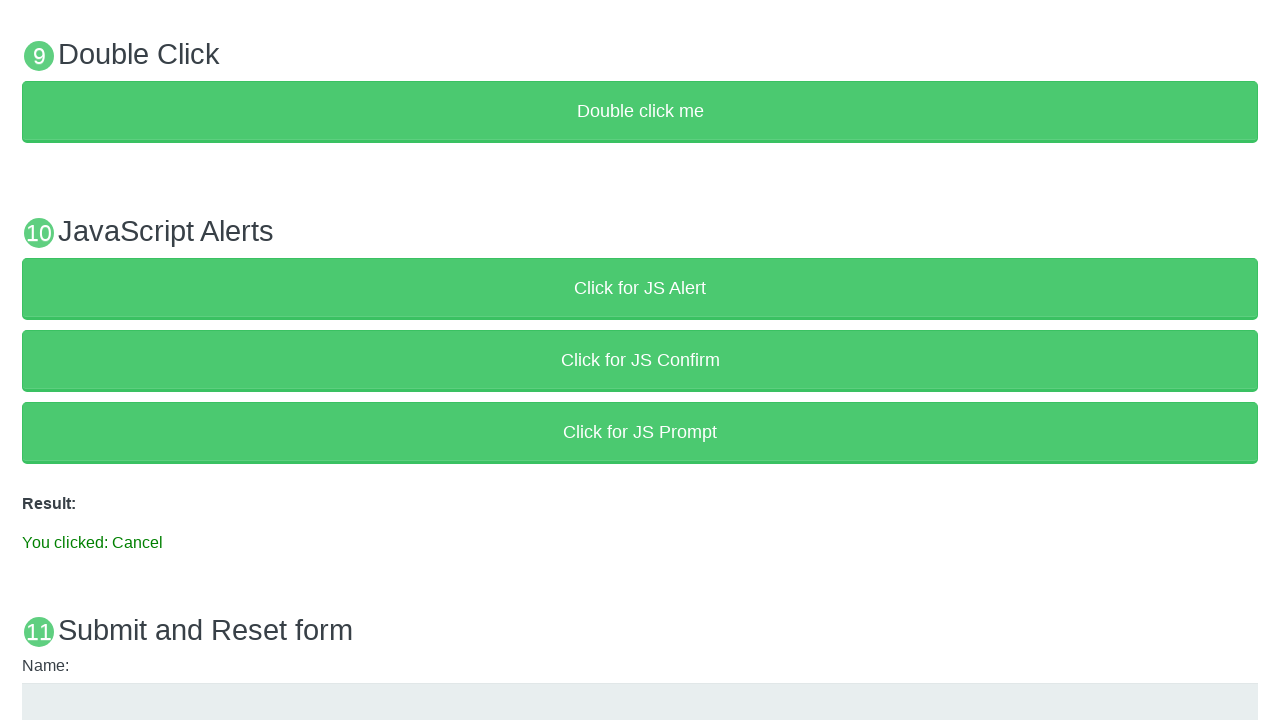

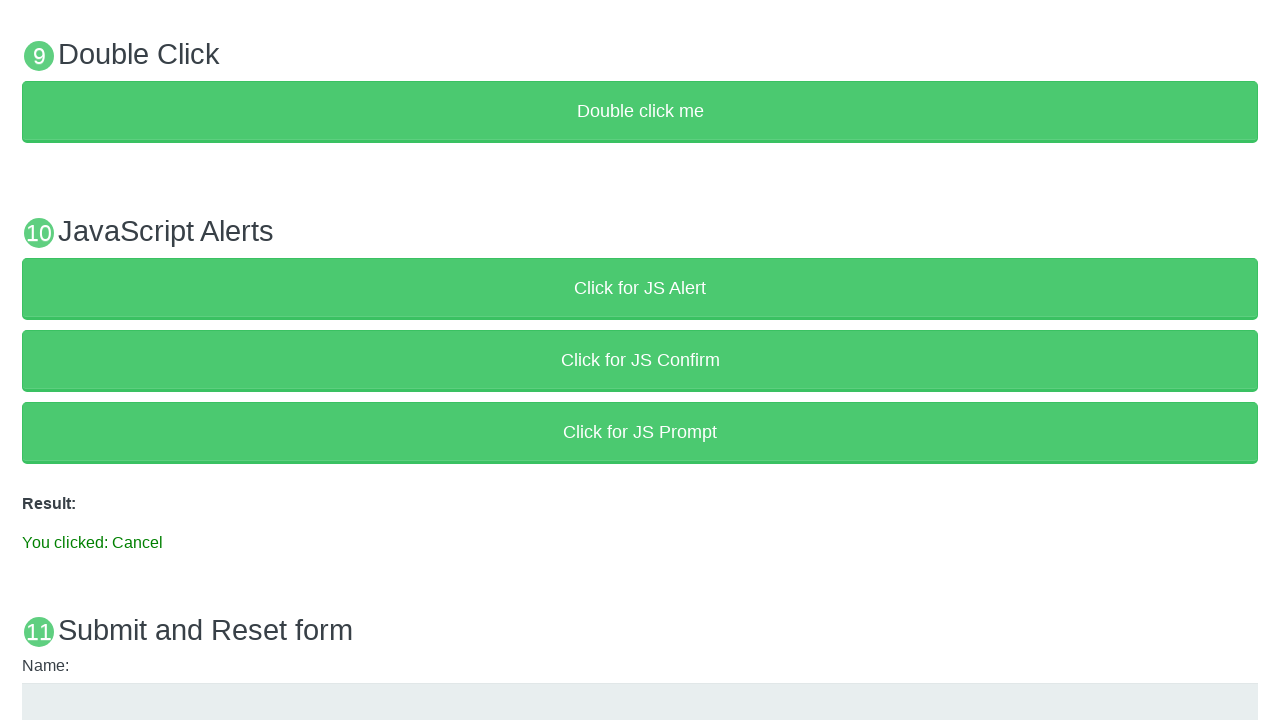